Tests AJAX functionality by clicking a button and waiting for dynamic content to load after an AJAX request

Starting URL: http://uitestingplayground.com/ajax

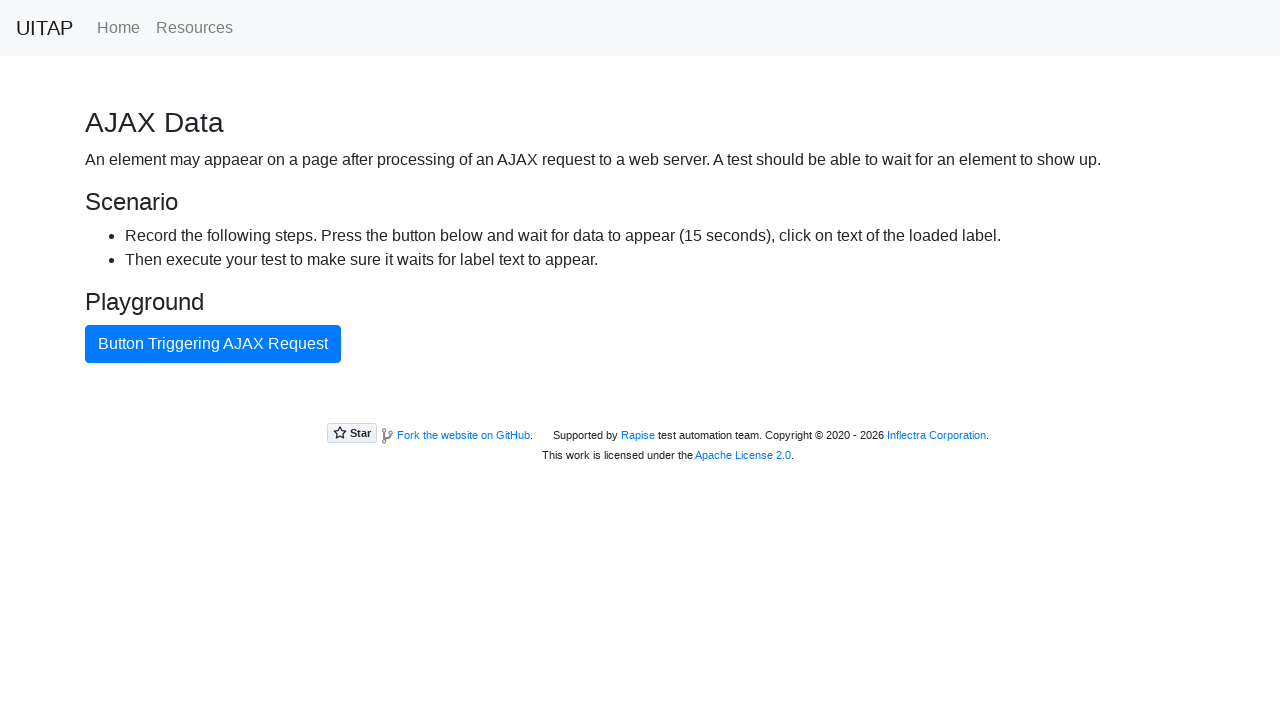

Clicked AJAX button to trigger dynamic content load at (213, 344) on #ajaxButton
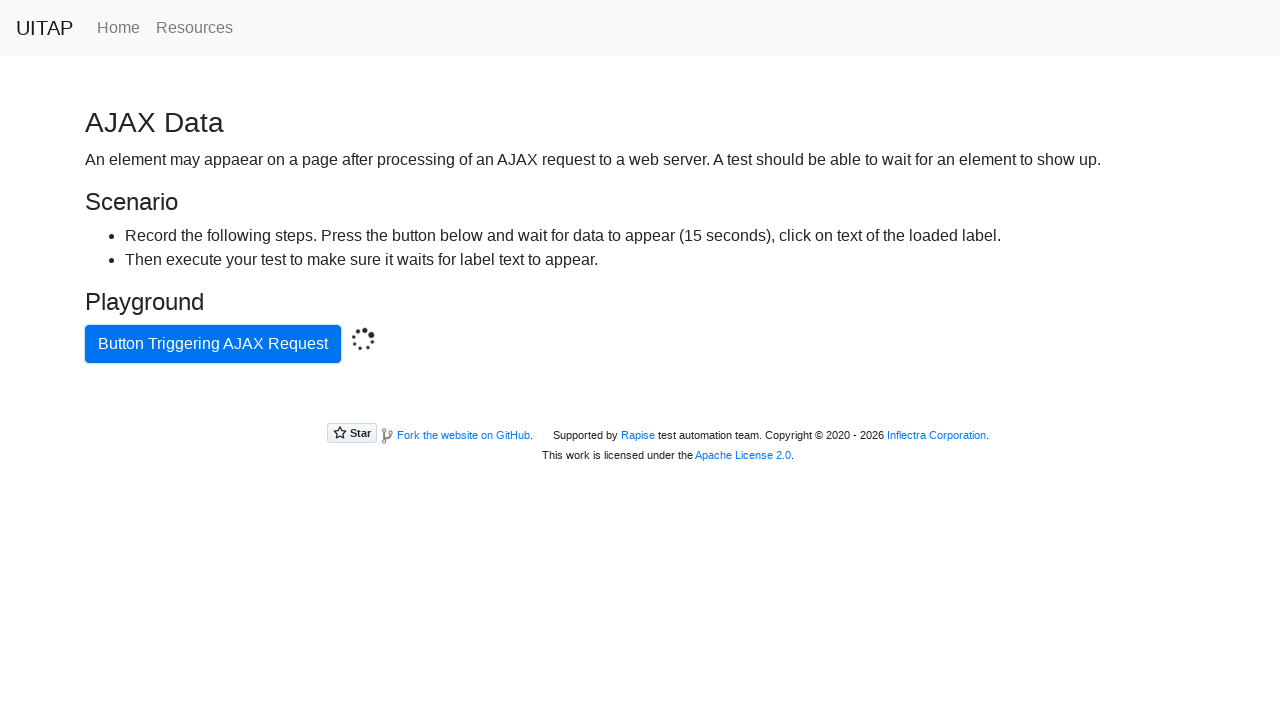

AJAX content loaded successfully with expected text
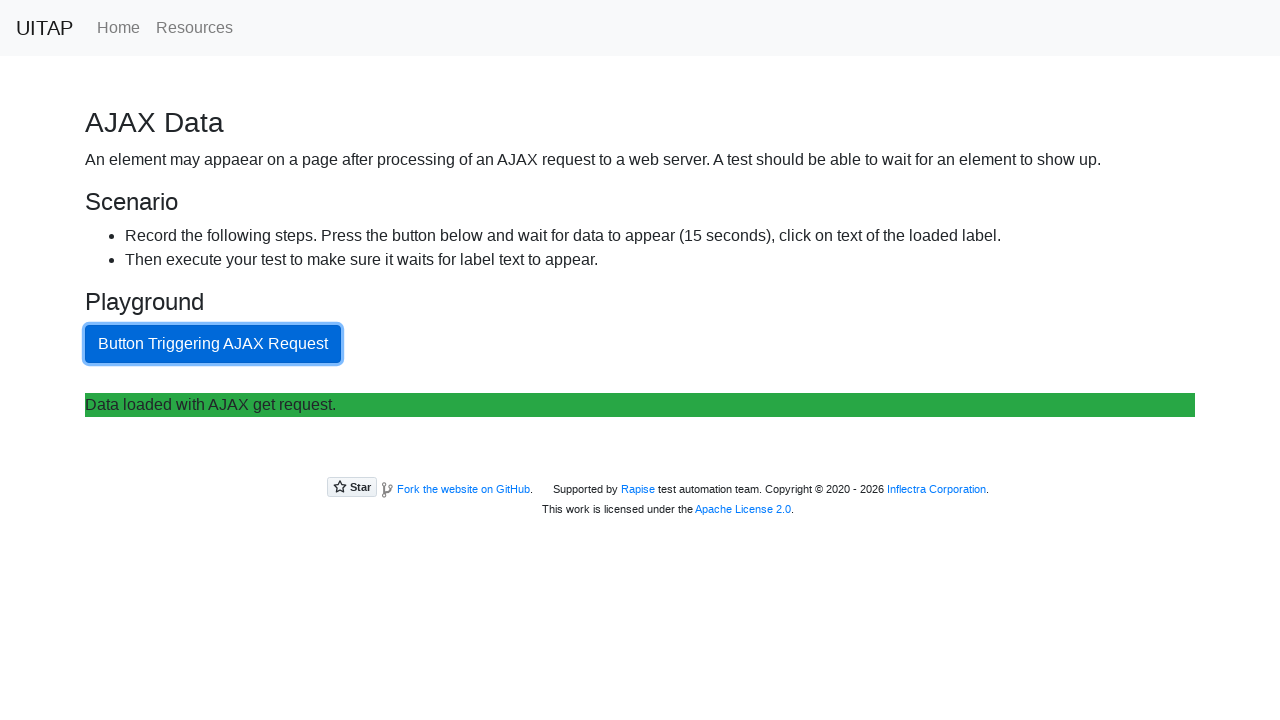

Retrieved AJAX content text: 'Data loaded with AJAX get request.'
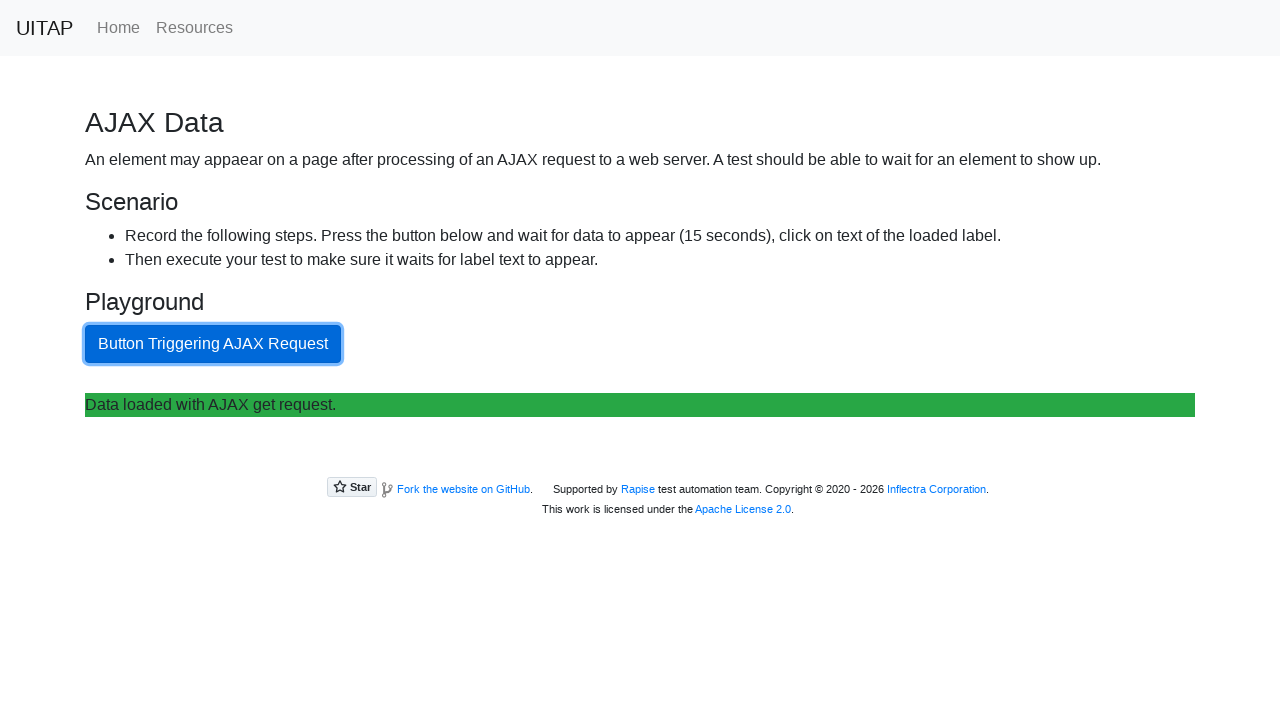

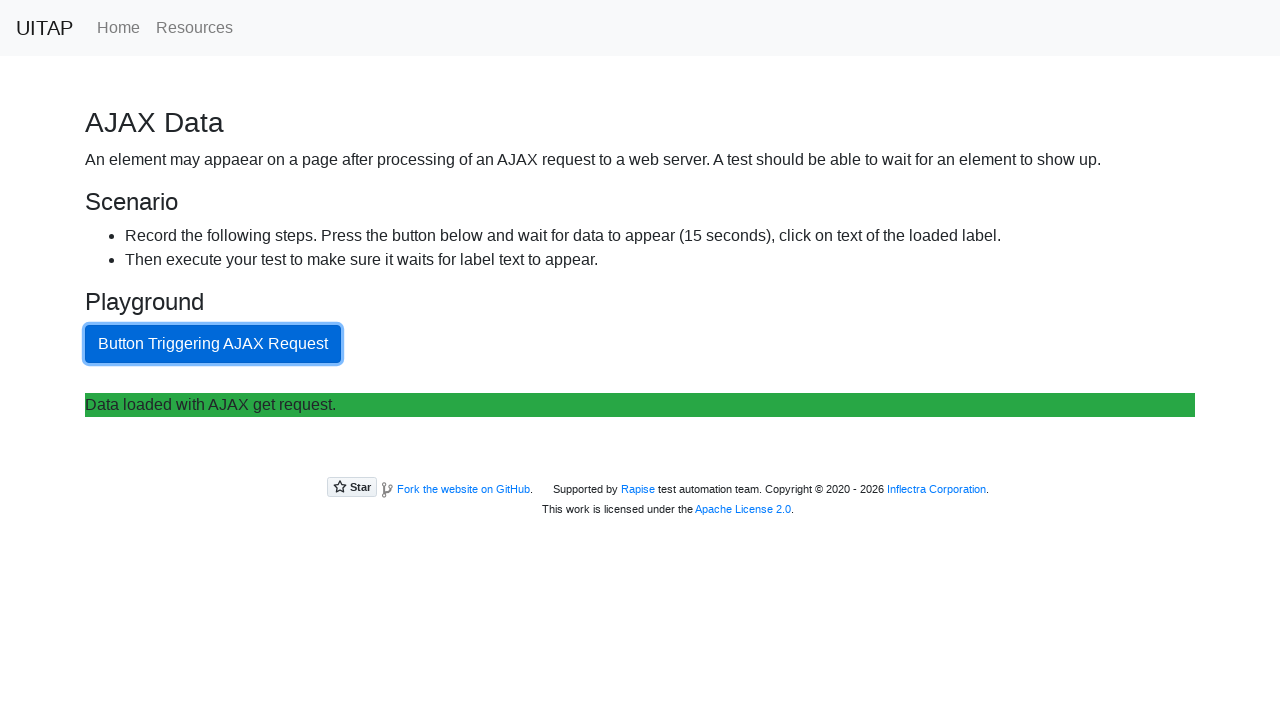